Tests a simple form by filling in first name, last name, firstname (city), and country fields, then submitting the form by clicking a button.

Starting URL: http://suninjuly.github.io/simple_form_find_task.html

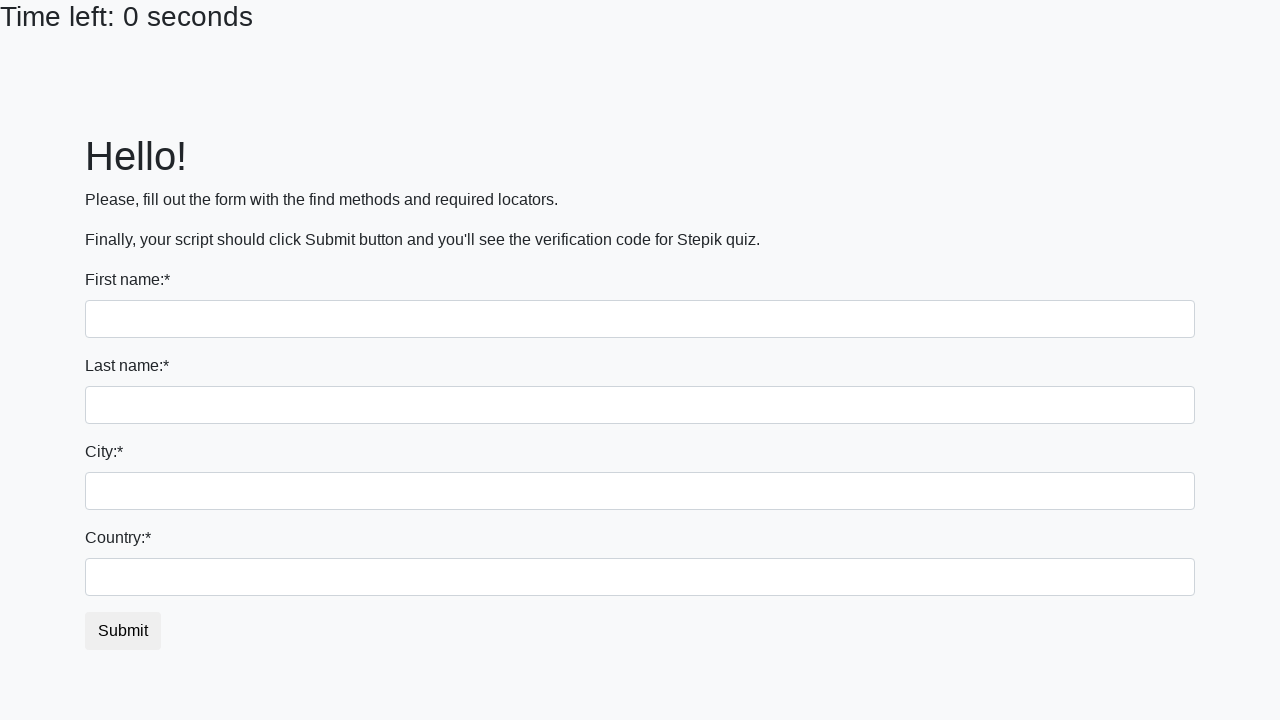

Navigated to simple form page
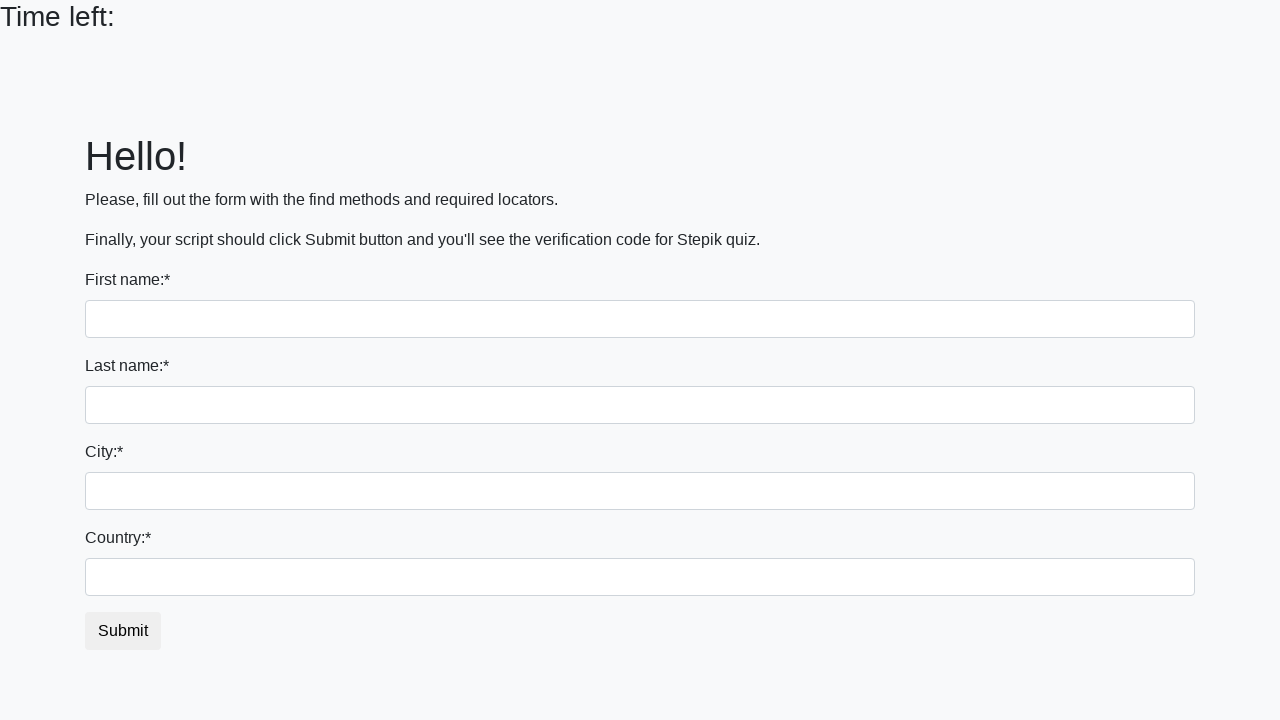

Filled first name field with 'Ivan' on input[name='first_name']
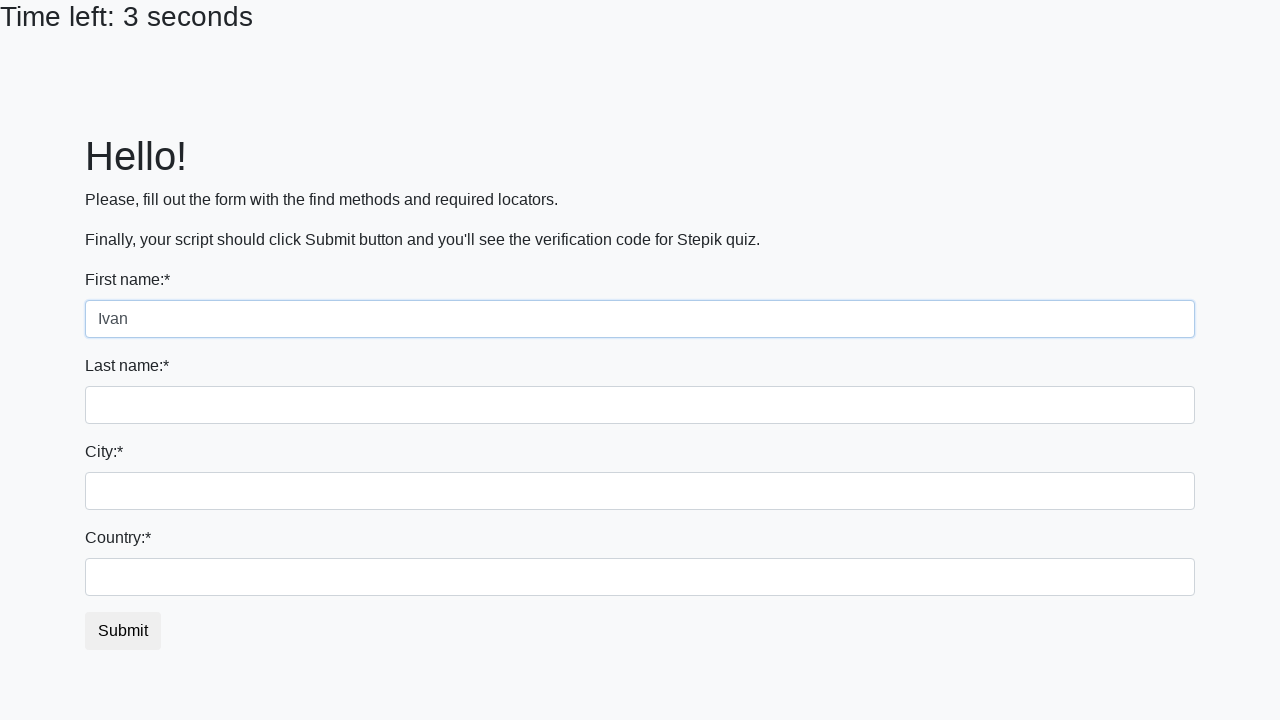

Filled last name field with 'Petrov' on input[name='last_name']
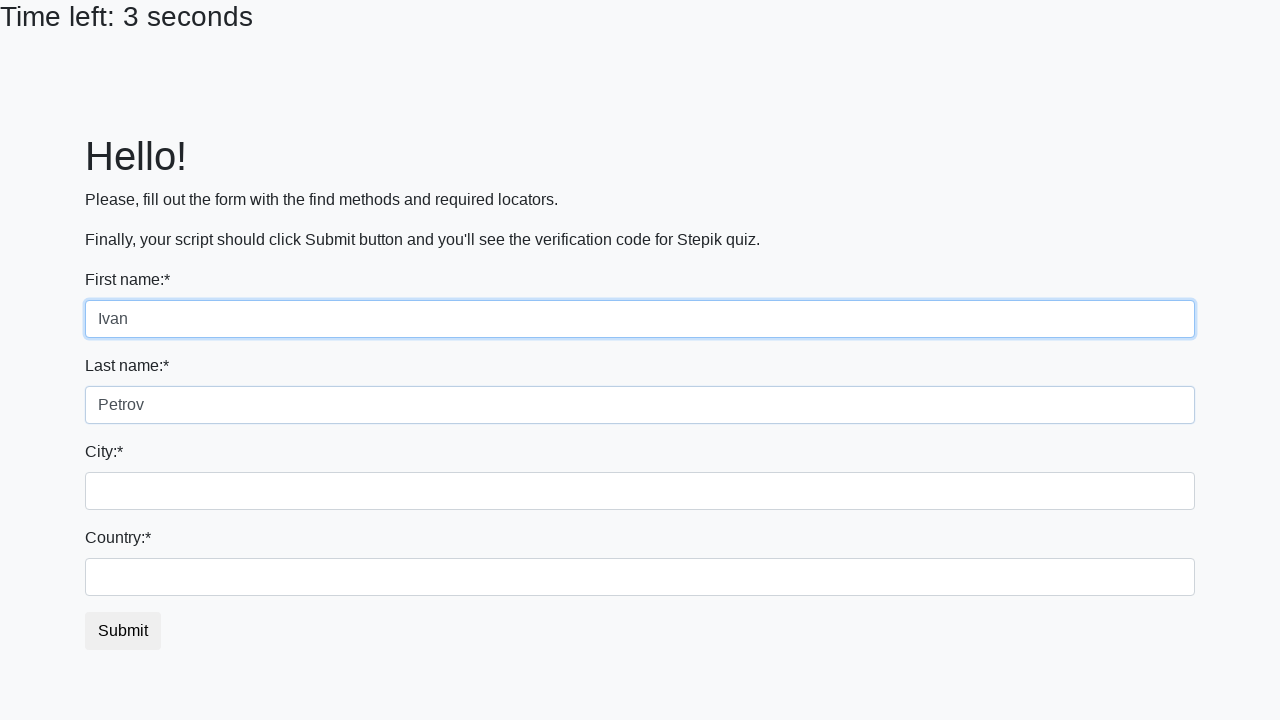

Filled city field with 'Smolensk' on input[name='firstname']
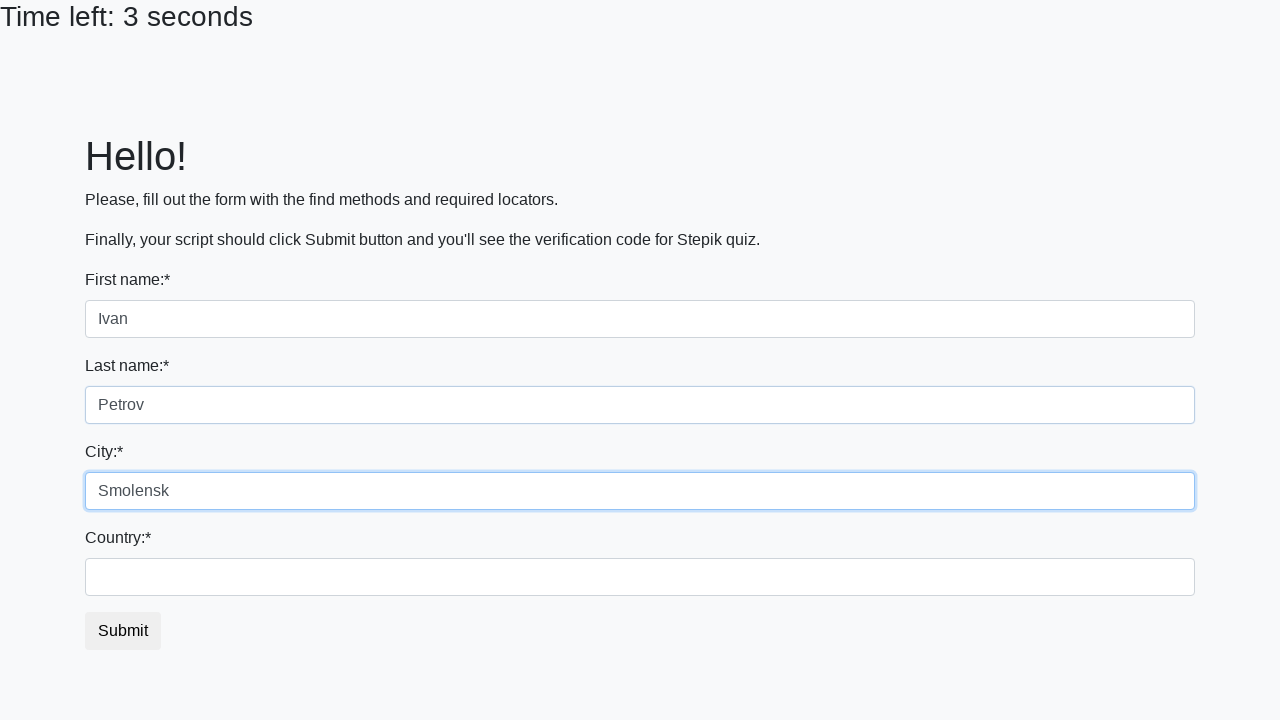

Filled country field with 'Russia' on #country
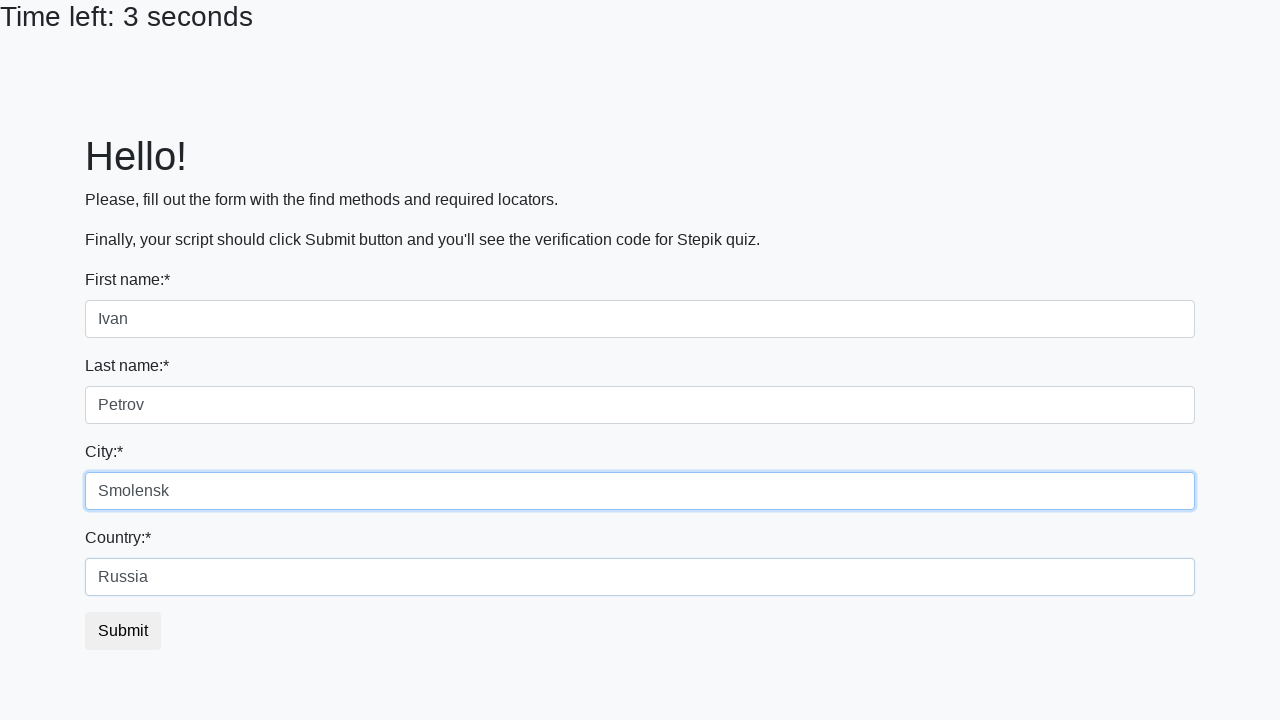

Clicked submit button to submit form at (123, 631) on button.btn
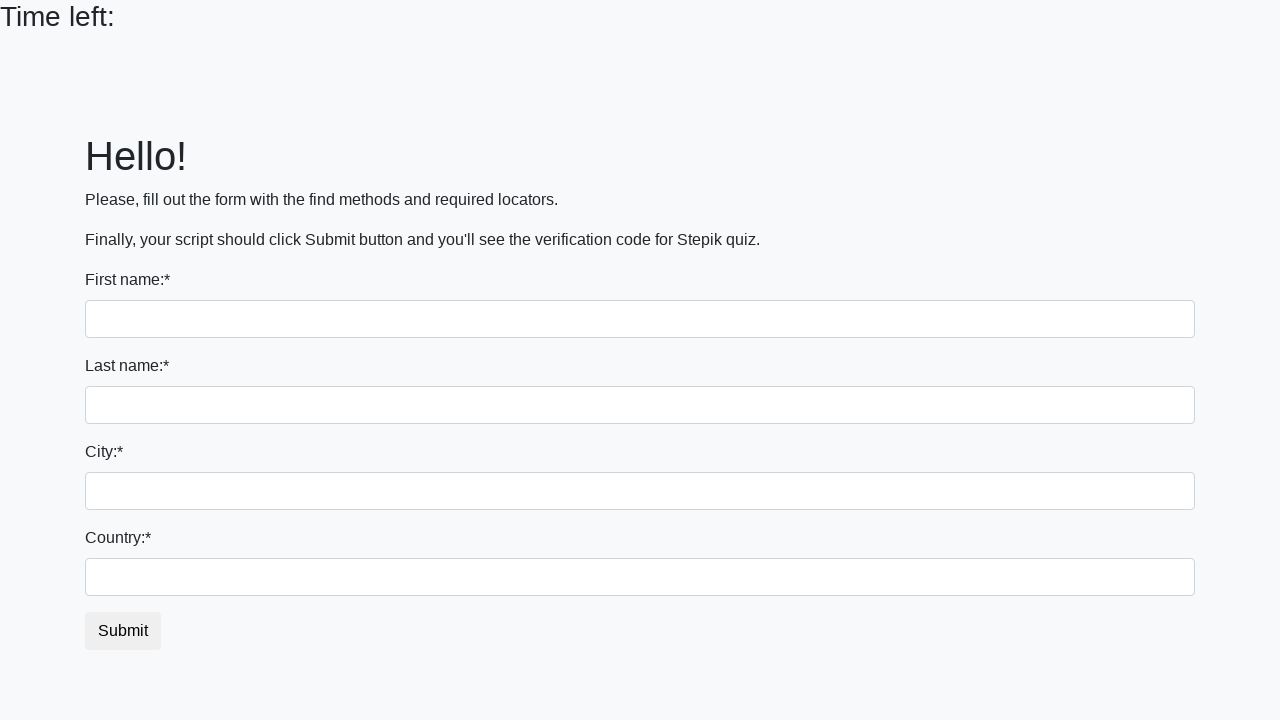

Waited for form submission to complete
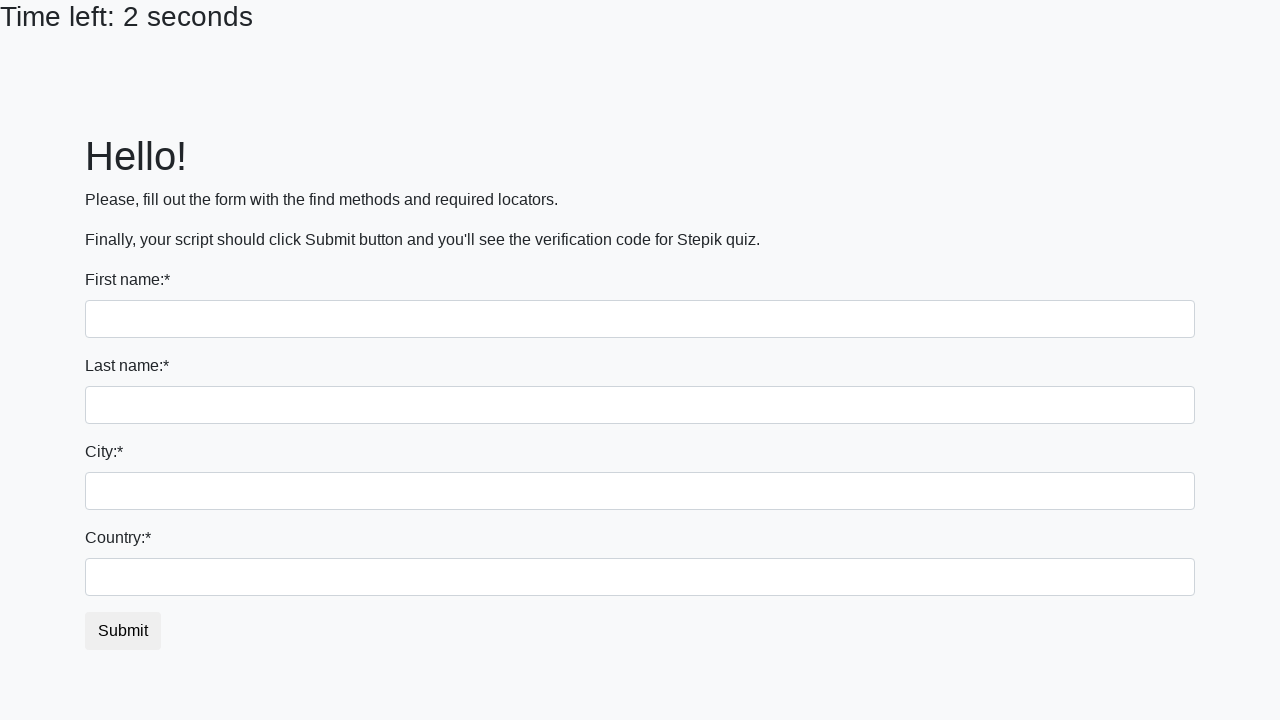

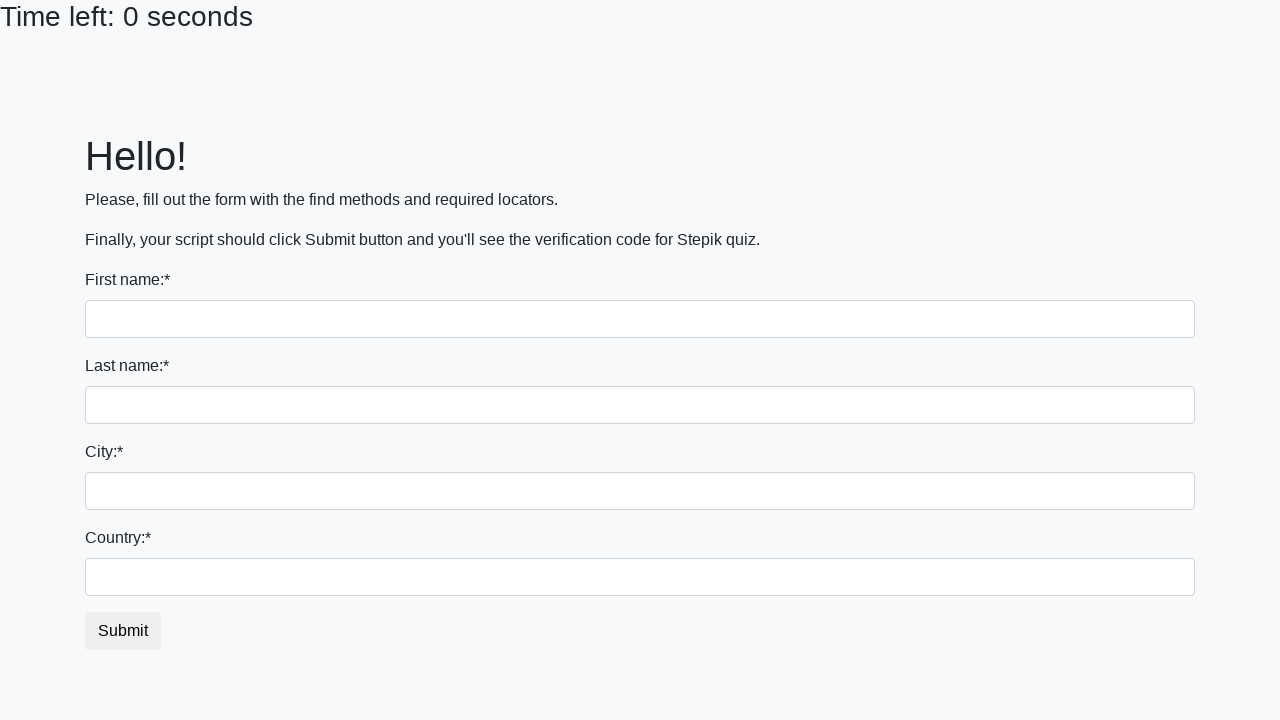